Tests a text box form on DEMOQA by filling in user name, email, current address, and permanent address fields, then submitting the form and verifying the data is displayed.

Starting URL: https://demoqa.com/text-box

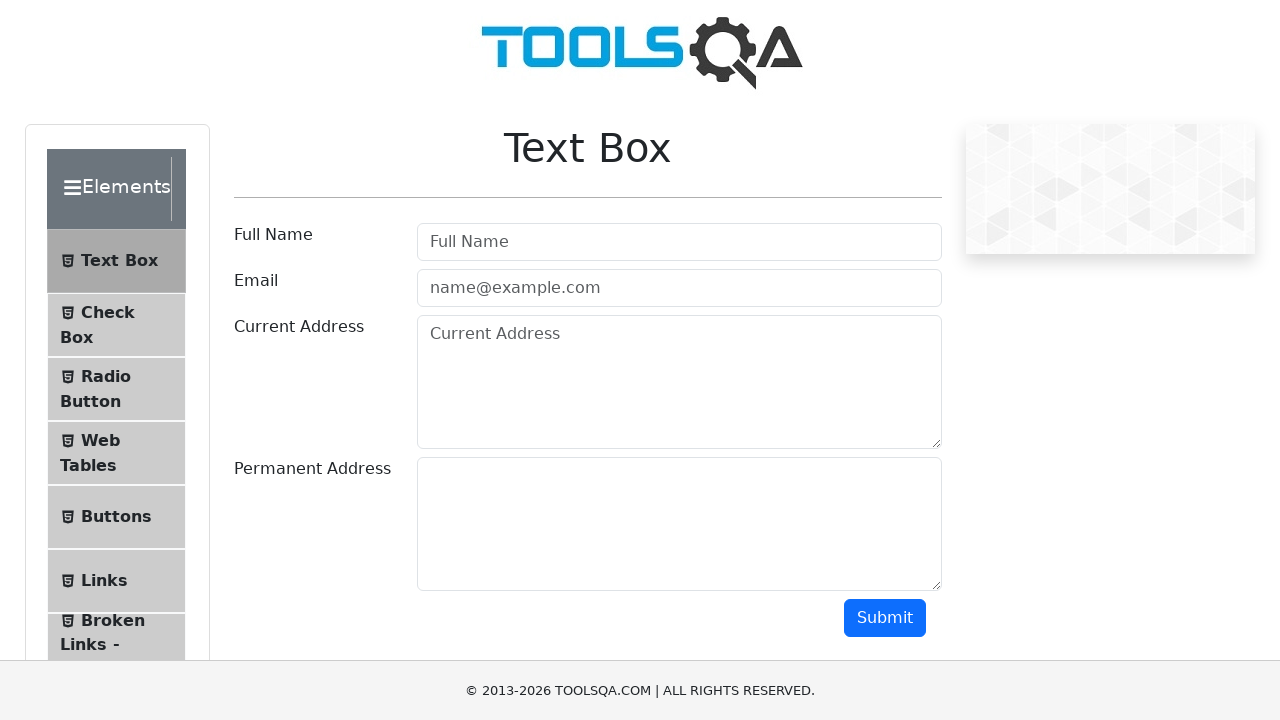

Filled user name field with 'Orlando Quispe' on #userName
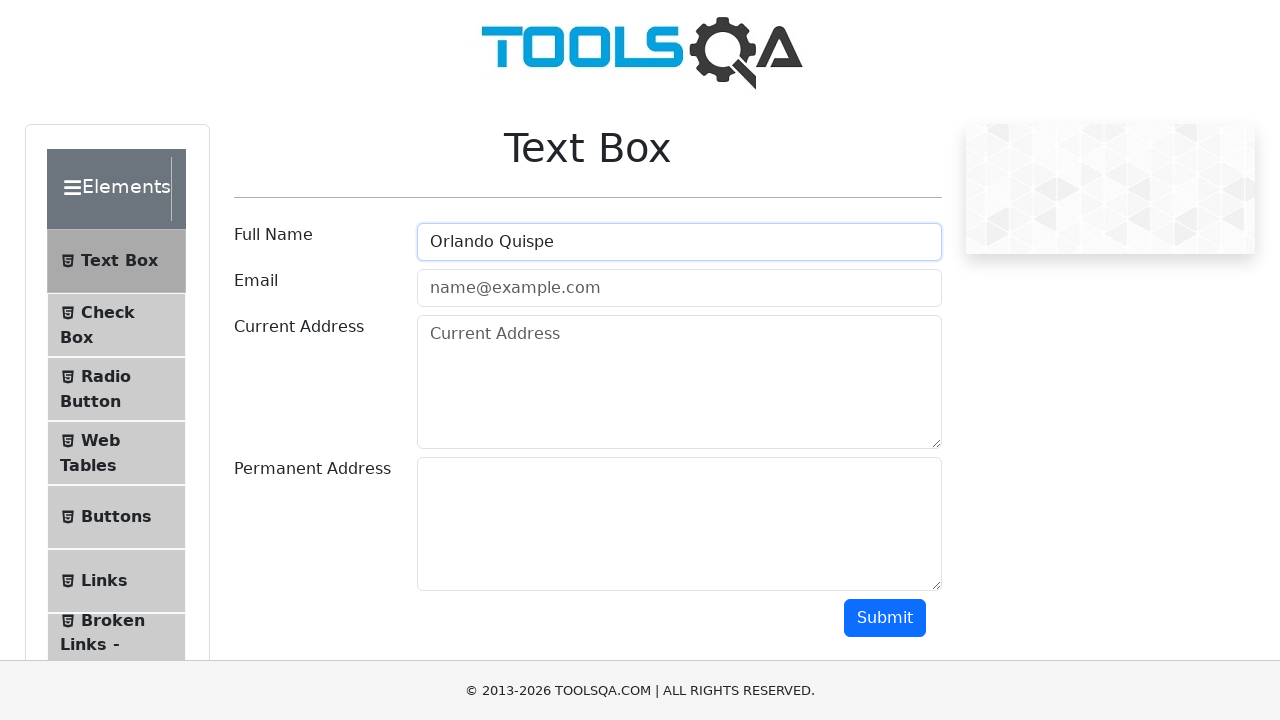

Filled email field with 'test@test.com' on #userEmail
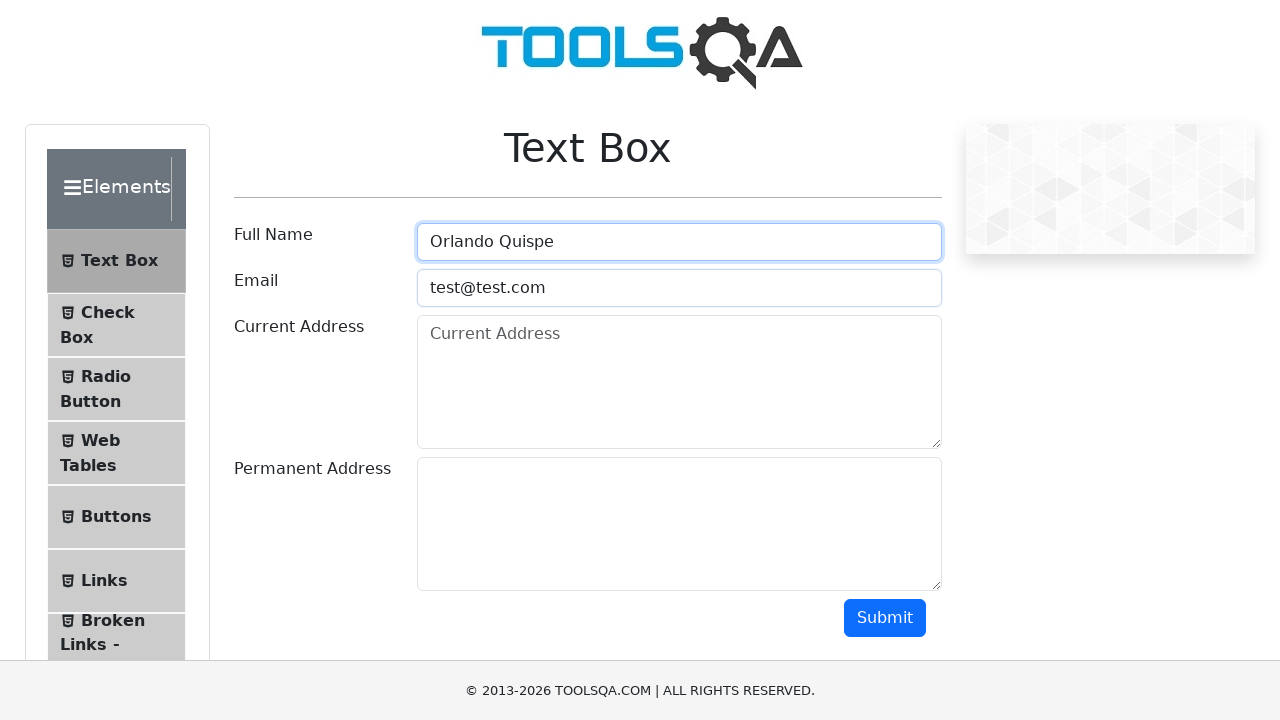

Filled current address field with 'casa' on #currentAddress
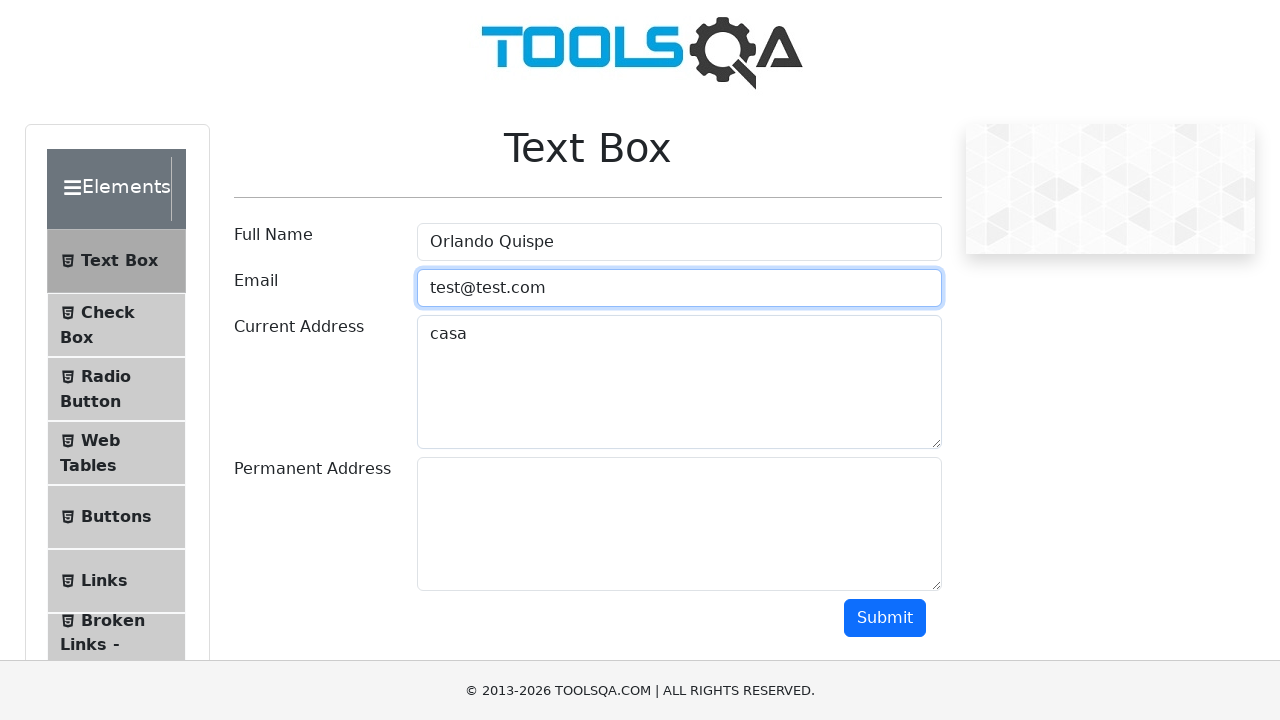

Filled permanent address field with 'trabajo' on #permanentAddress
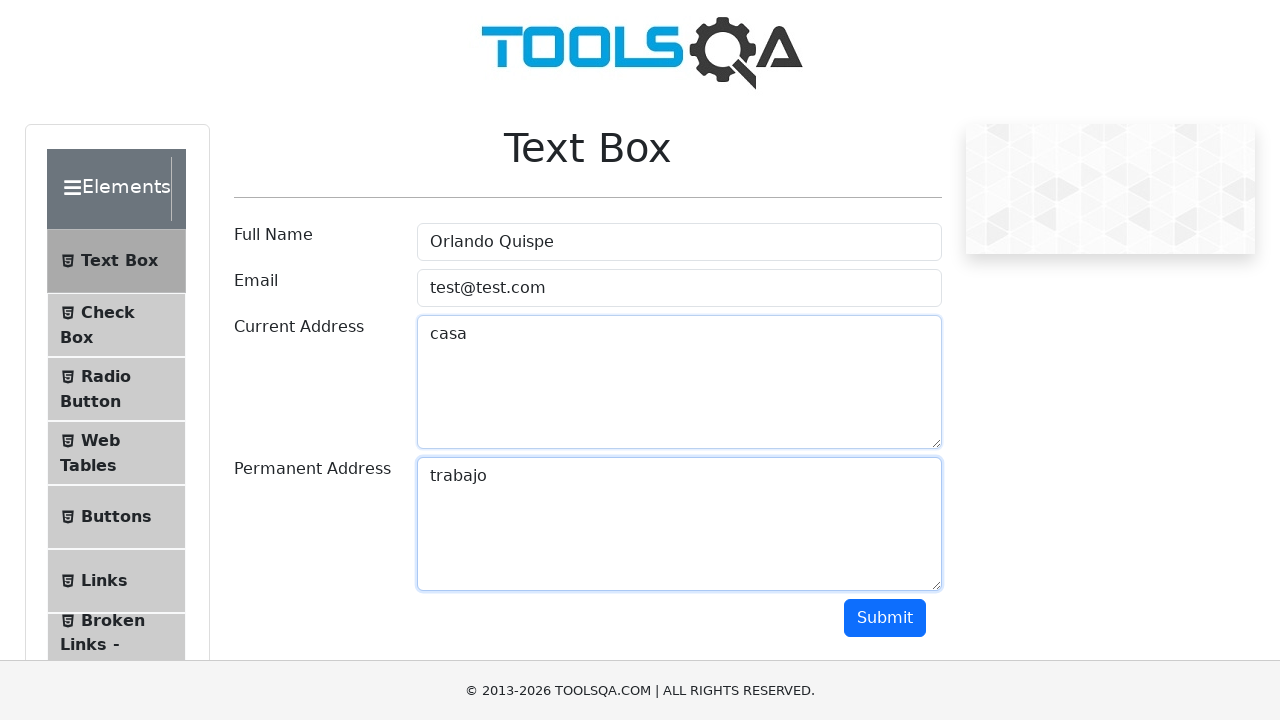

Clicked submit button at (885, 618) on button.btn.btn-primary
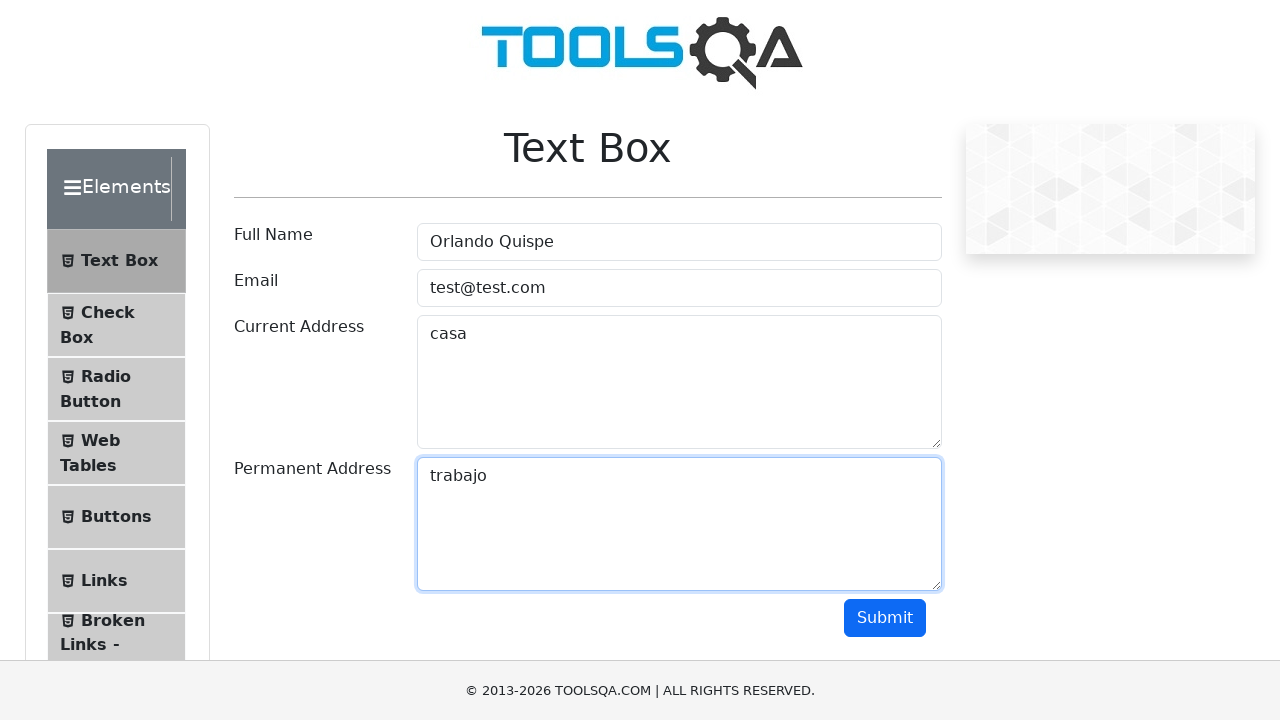

Name output element loaded
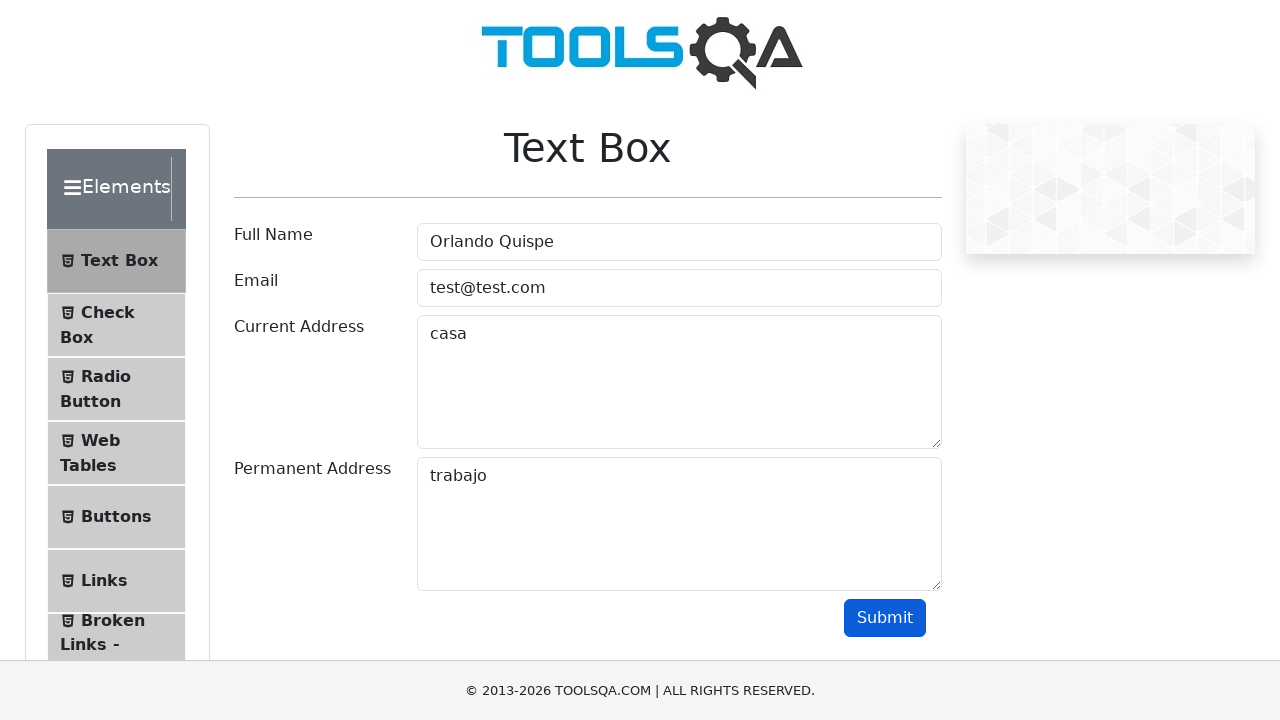

Email output element loaded
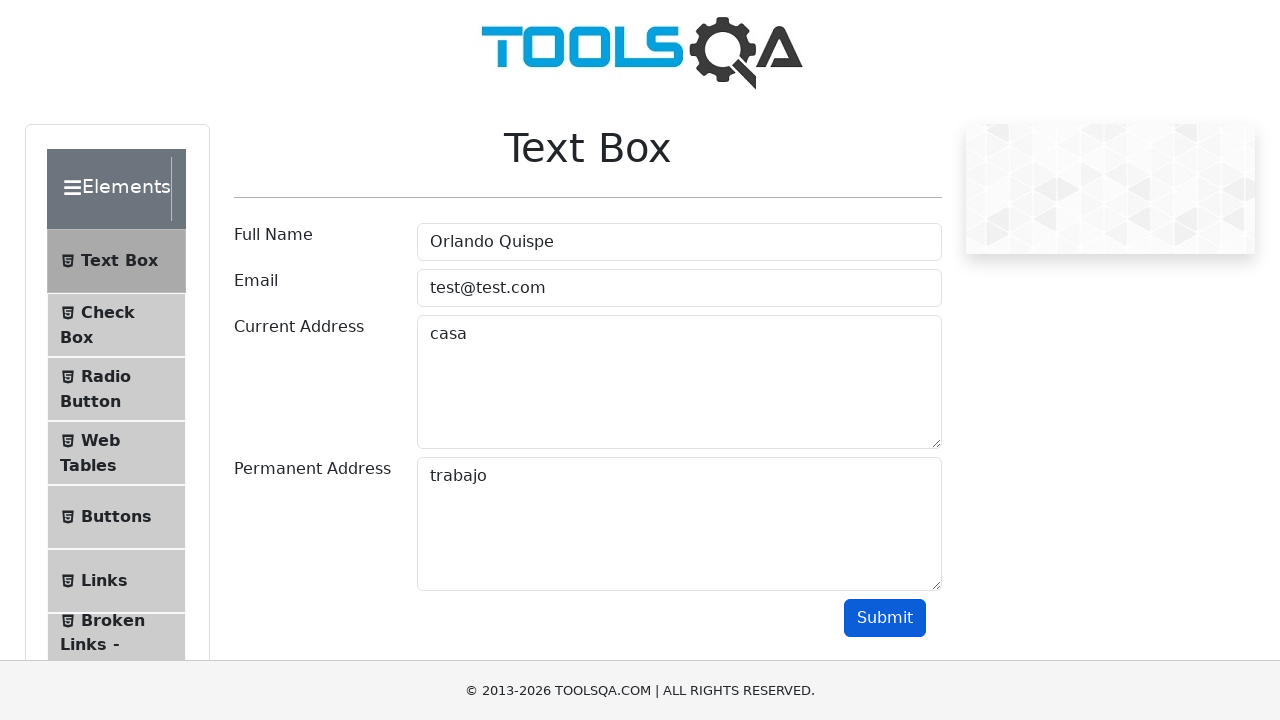

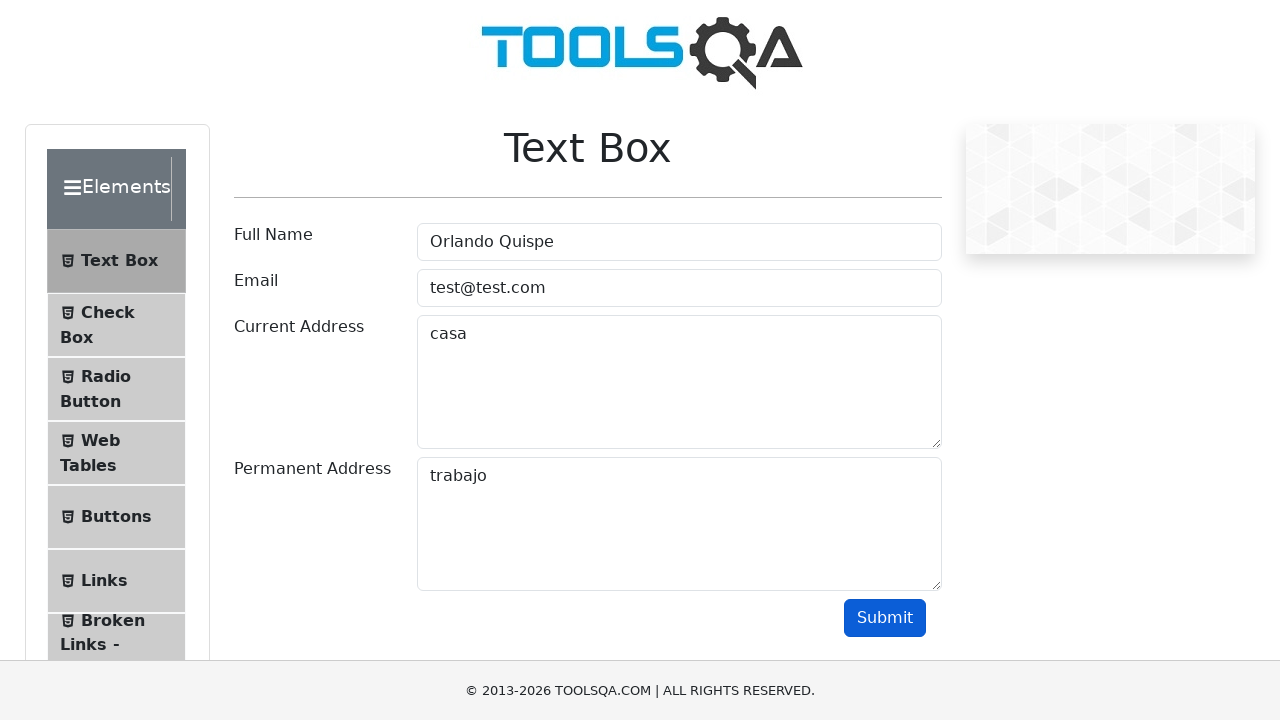